Tests calendar date picker functionality by navigating through years and months to select a specific date (June 15, 2010)

Starting URL: https://rahulshettyacademy.com/seleniumPractise/#/offers

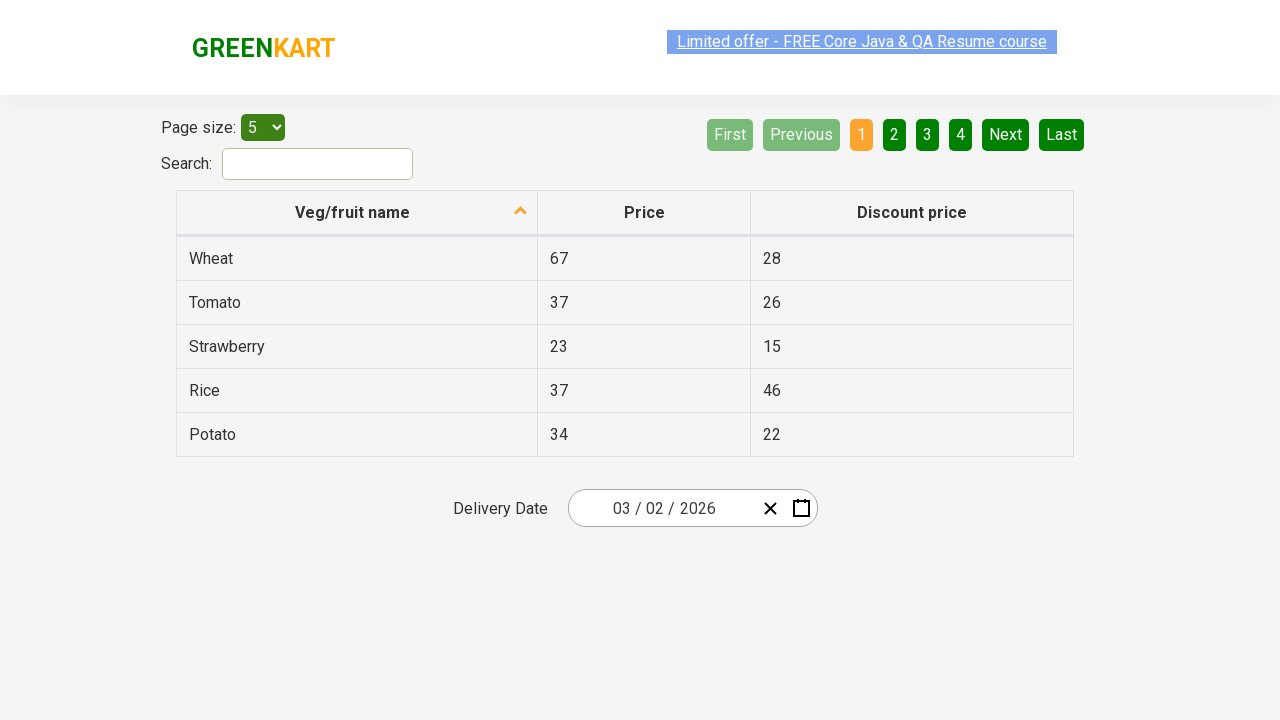

Clicked on date picker input group to open calendar at (662, 508) on .react-date-picker__inputGroup
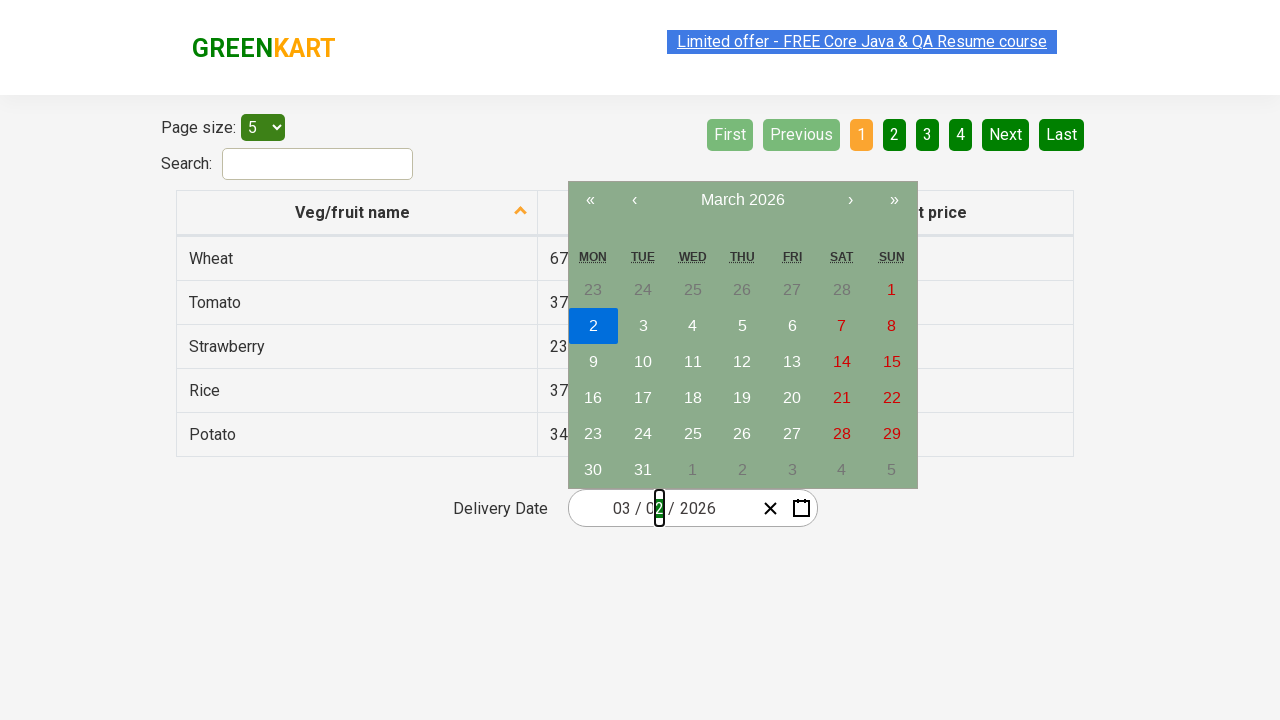

Clicked navigation label first time to navigate calendar view at (742, 200) on .react-calendar__navigation__label
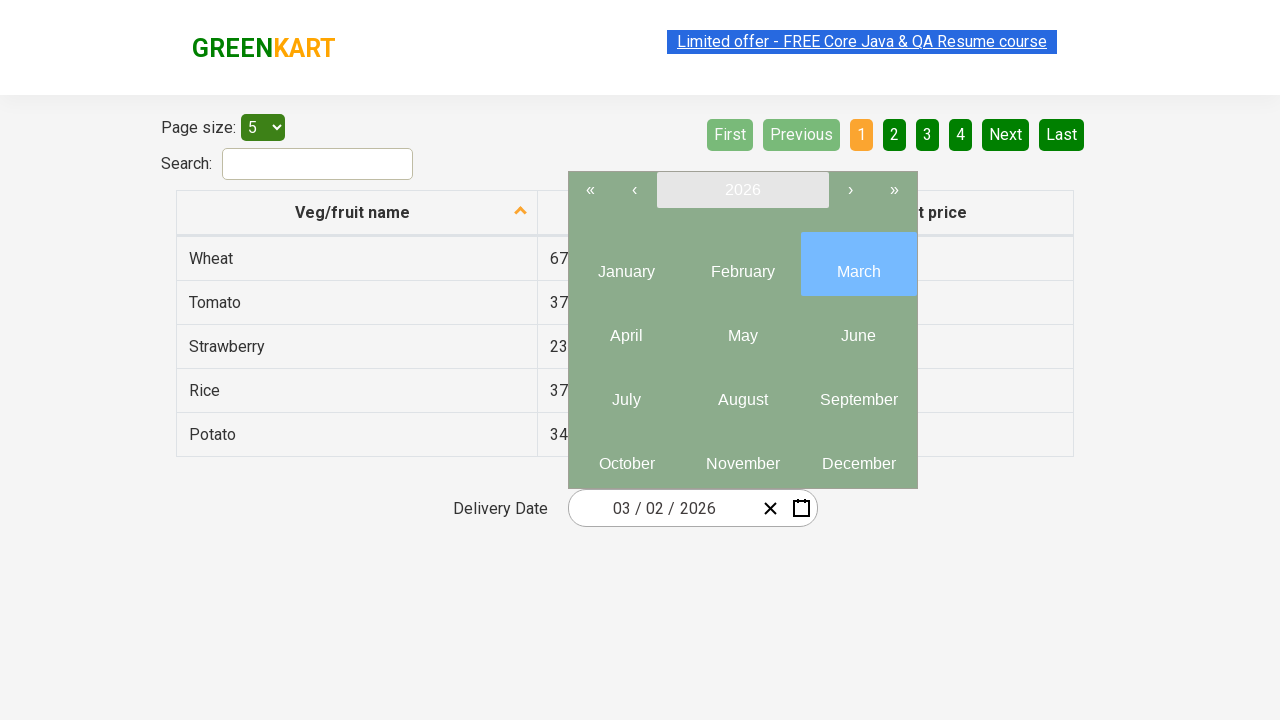

Clicked navigation label second time to reach year view at (742, 190) on .react-calendar__navigation__label
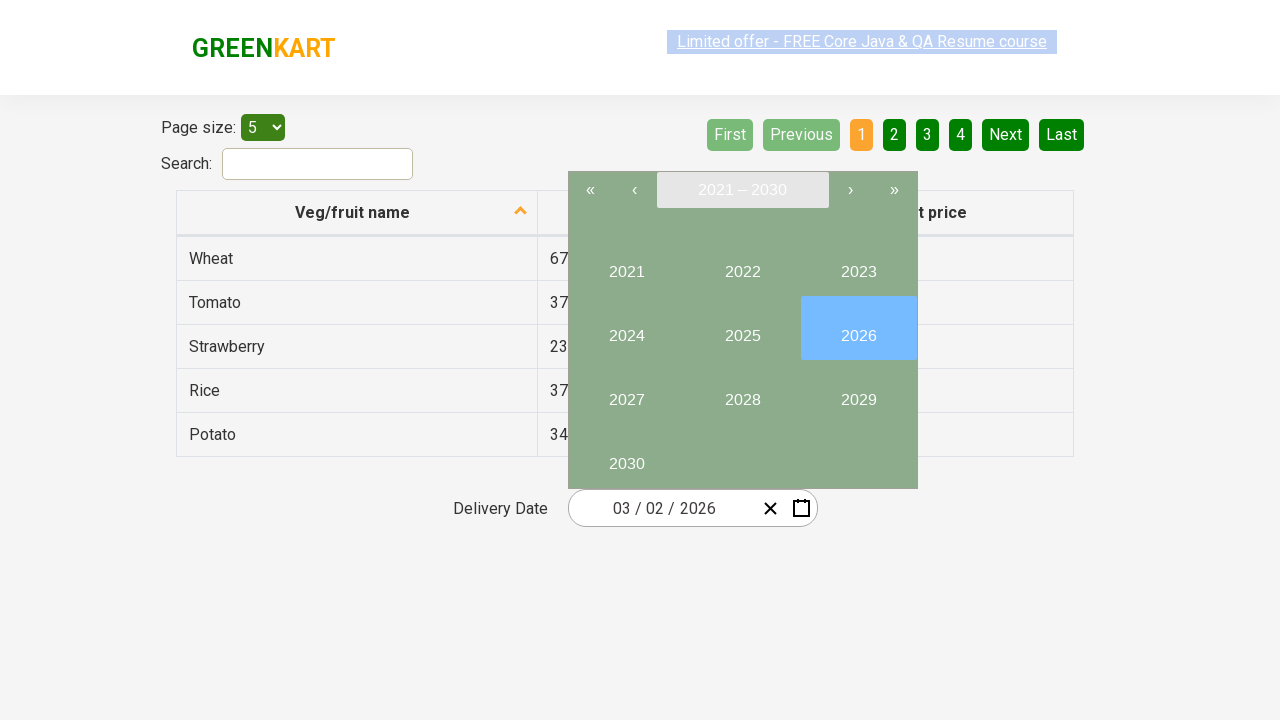

Clicked previous button to navigate to earlier years at (634, 190) on .react-calendar__navigation__prev-button
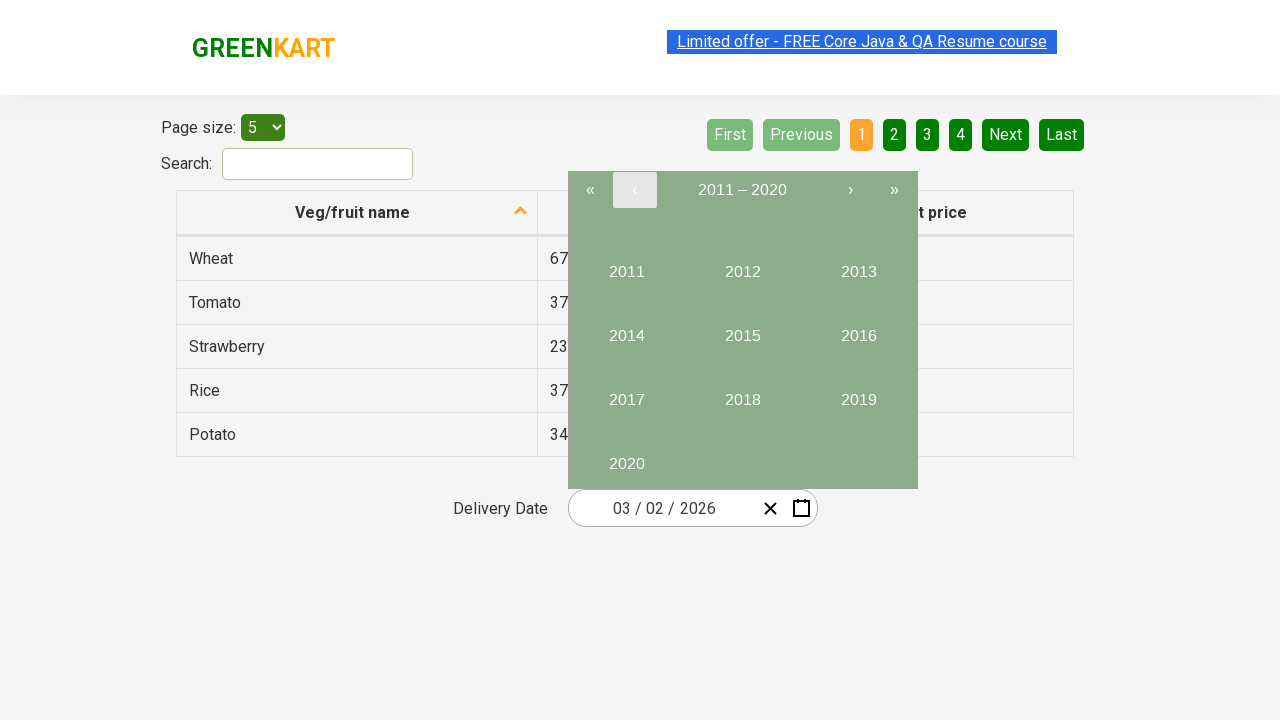

Clicked previous button to navigate to earlier years at (634, 190) on .react-calendar__navigation__prev-button
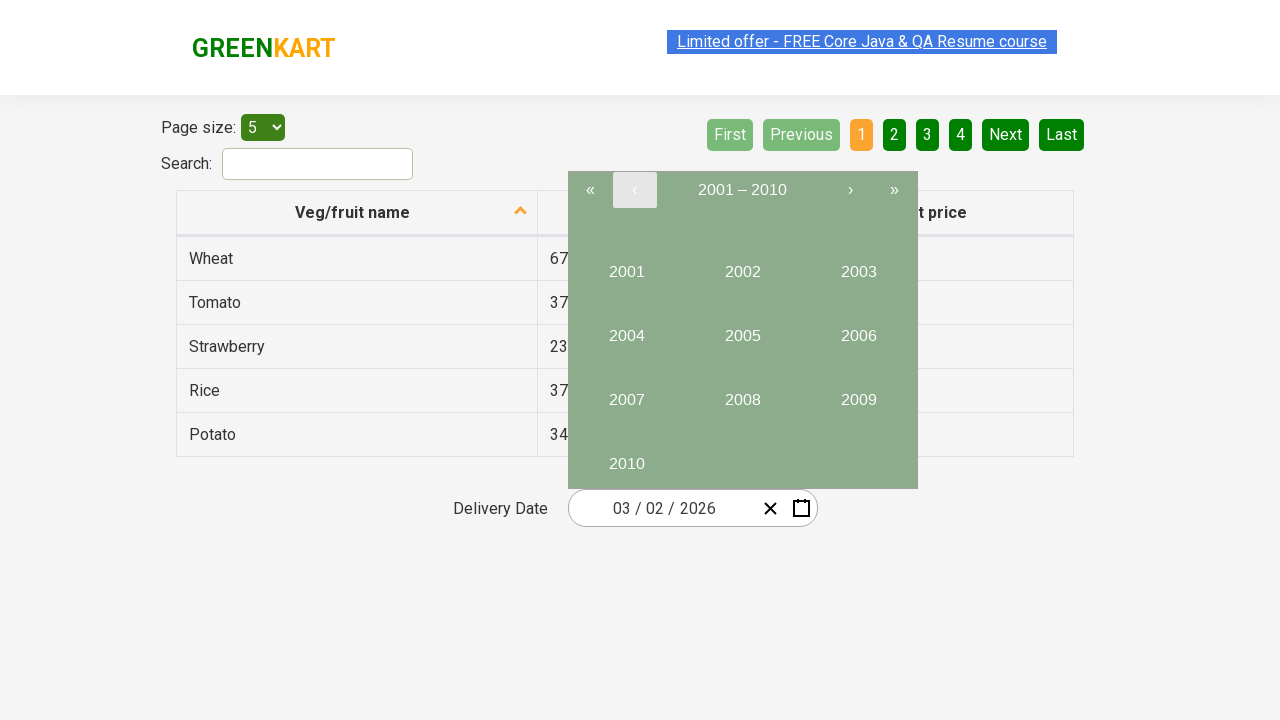

Found and clicked year '2010' in calendar at (626, 456) on internal:text="2010"s
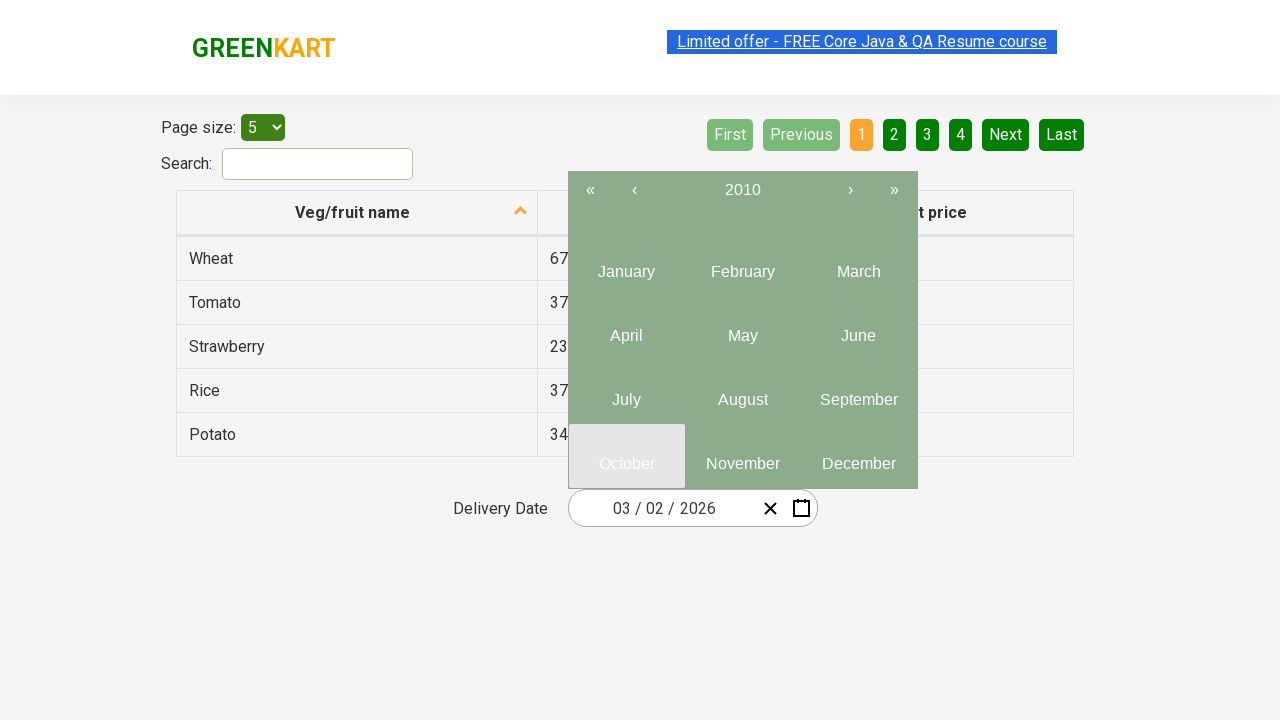

Clicked on month June (month index 5) in year view at (858, 328) on .react-calendar__year-view__months__month >> nth=5
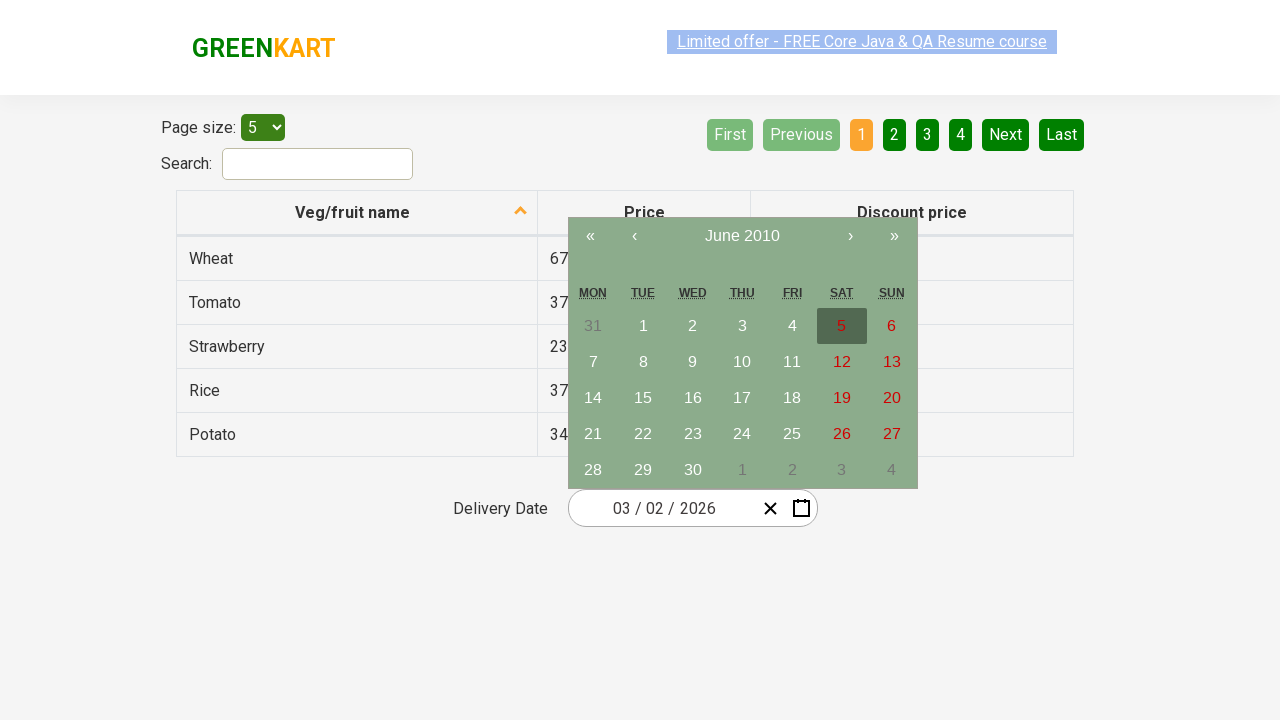

Selected date '15' to complete date selection (June 15, 2010) at (643, 398) on //abbr[text()='15']
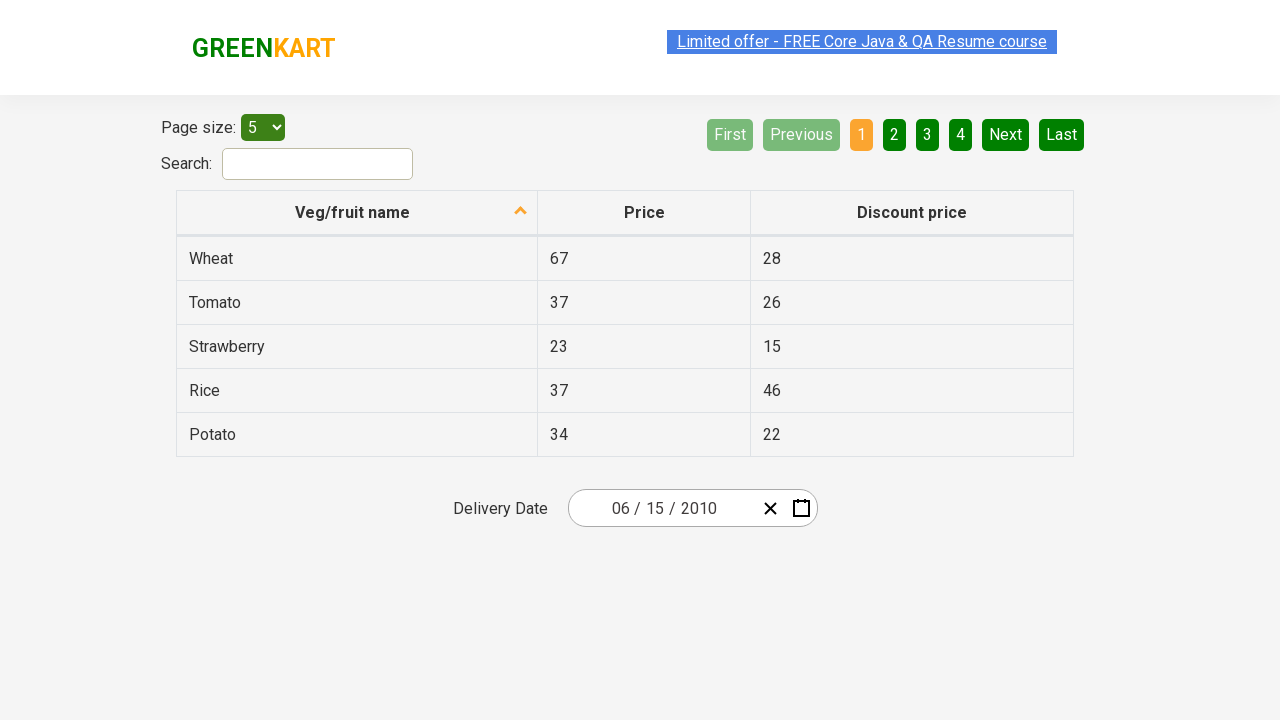

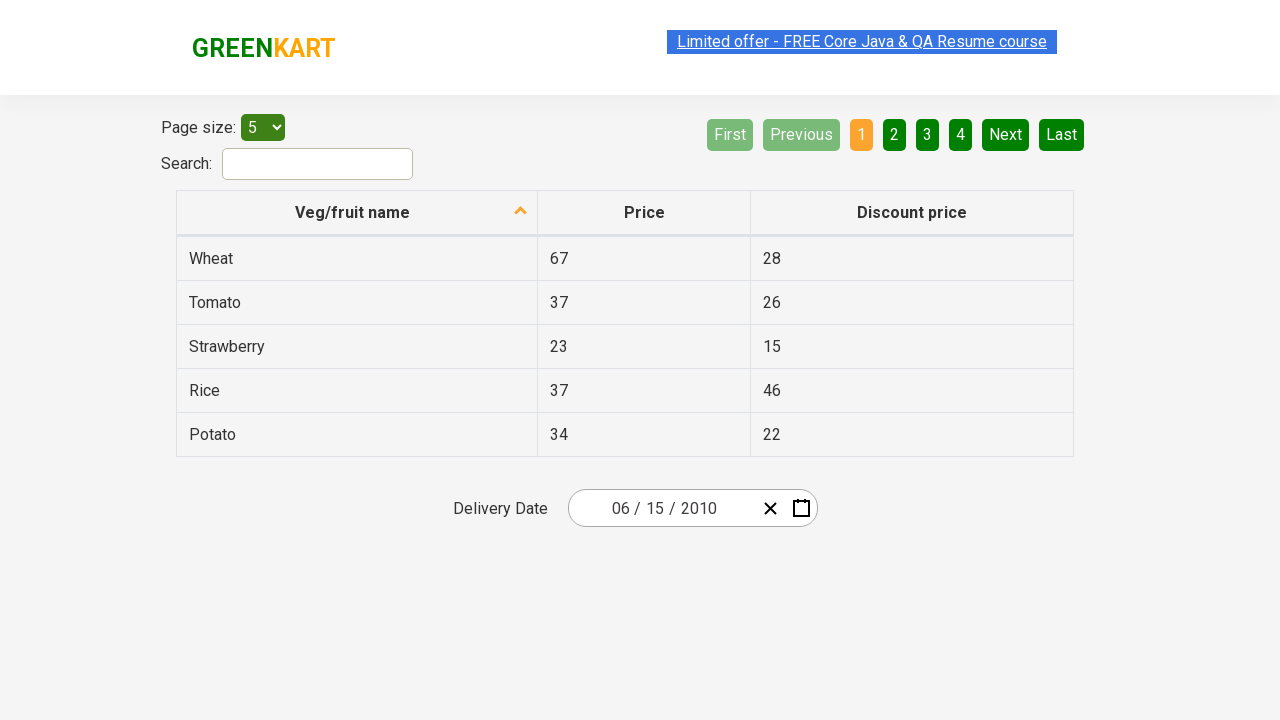